Tests the XE.com currency converter by selecting a source currency (EUR), target currency (PLN), and clicking the convert button to get exchange rate results.

Starting URL: https://www.xe.com

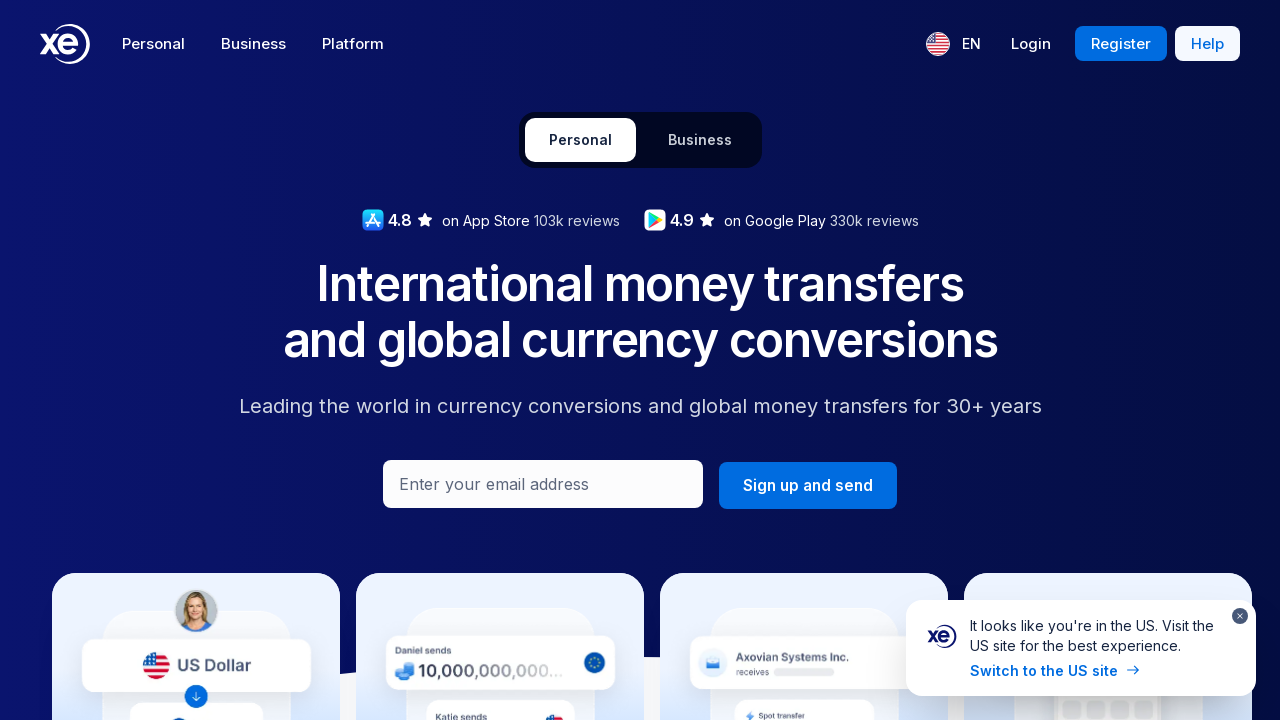

Clicked on the 'from' currency dropdown at (641, 361) on #midmarketFromCurrency
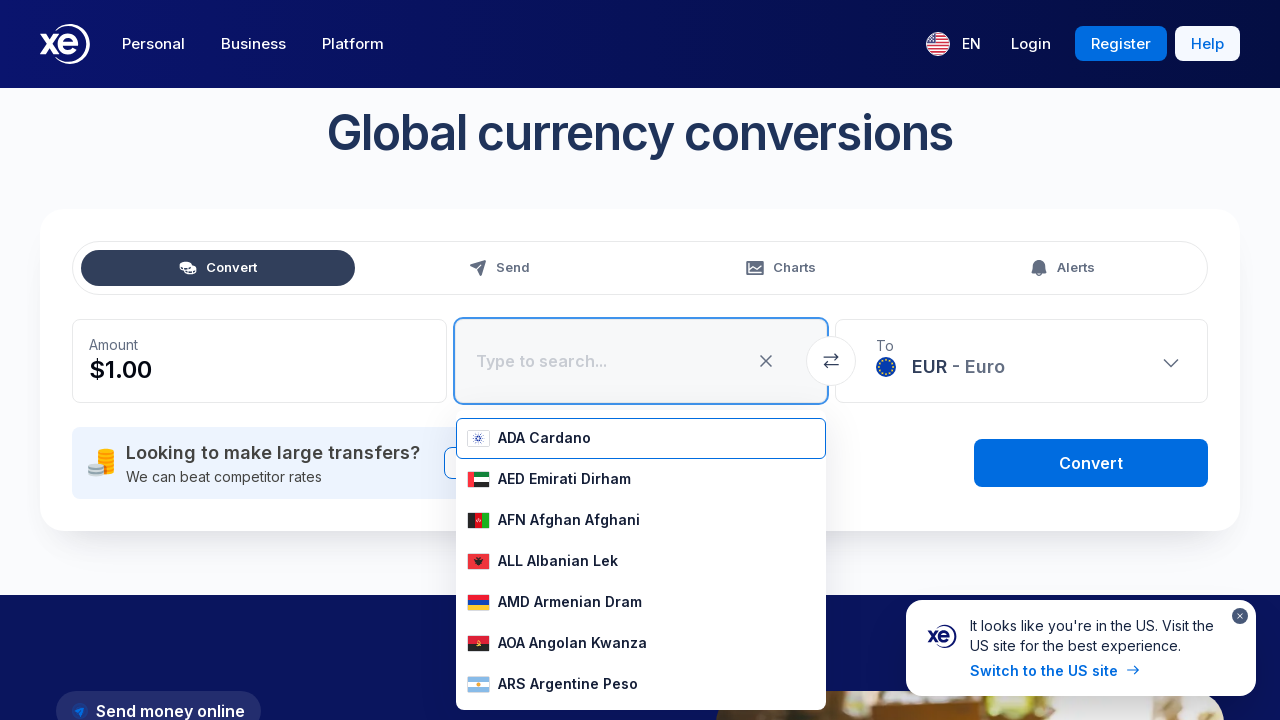

Filled source currency field with 'EUR' on #midmarketFromCurrency input
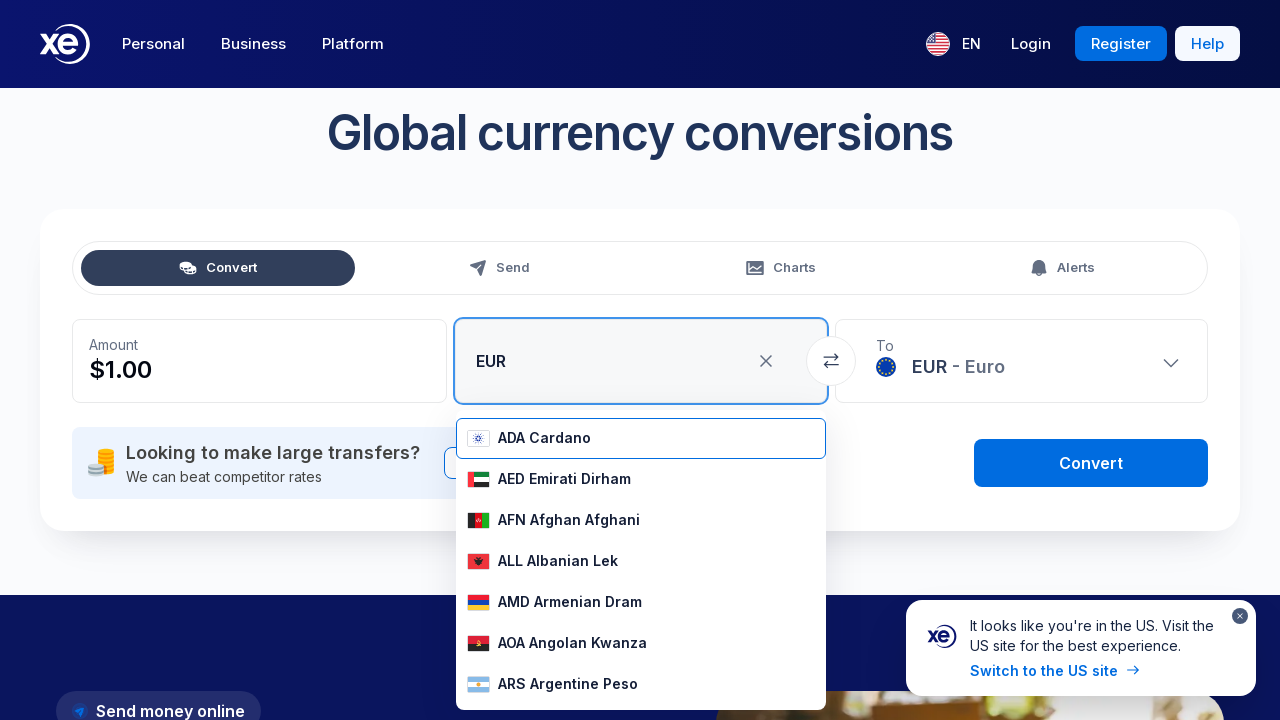

Pressed Enter to confirm EUR selection
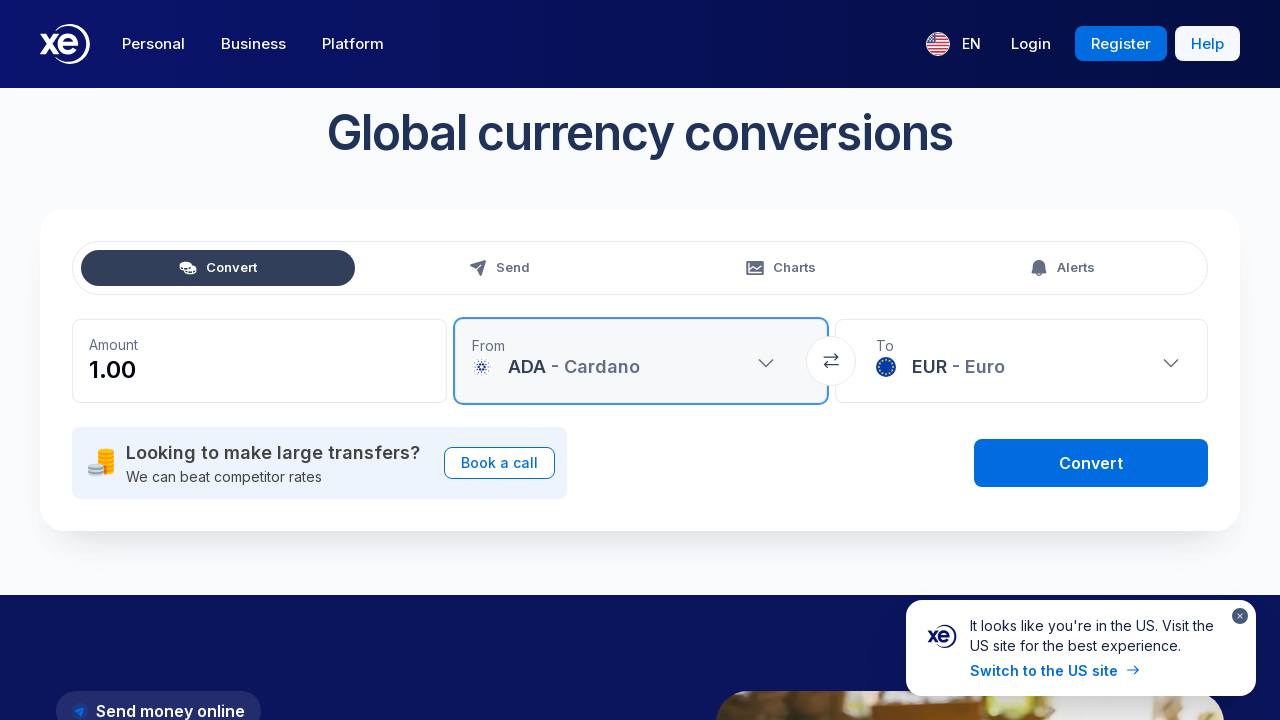

Waited 1 second for EUR selection to register
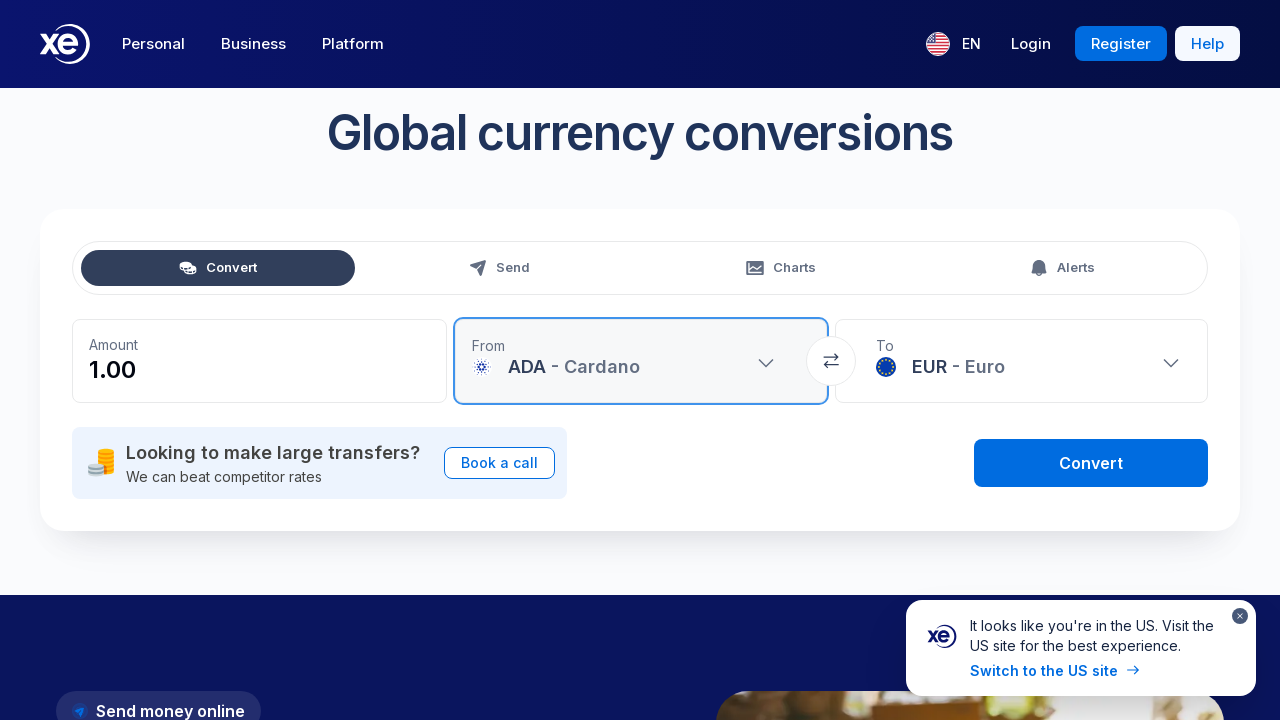

Clicked on the 'to' currency dropdown at (1022, 361) on #midmarketToCurrency
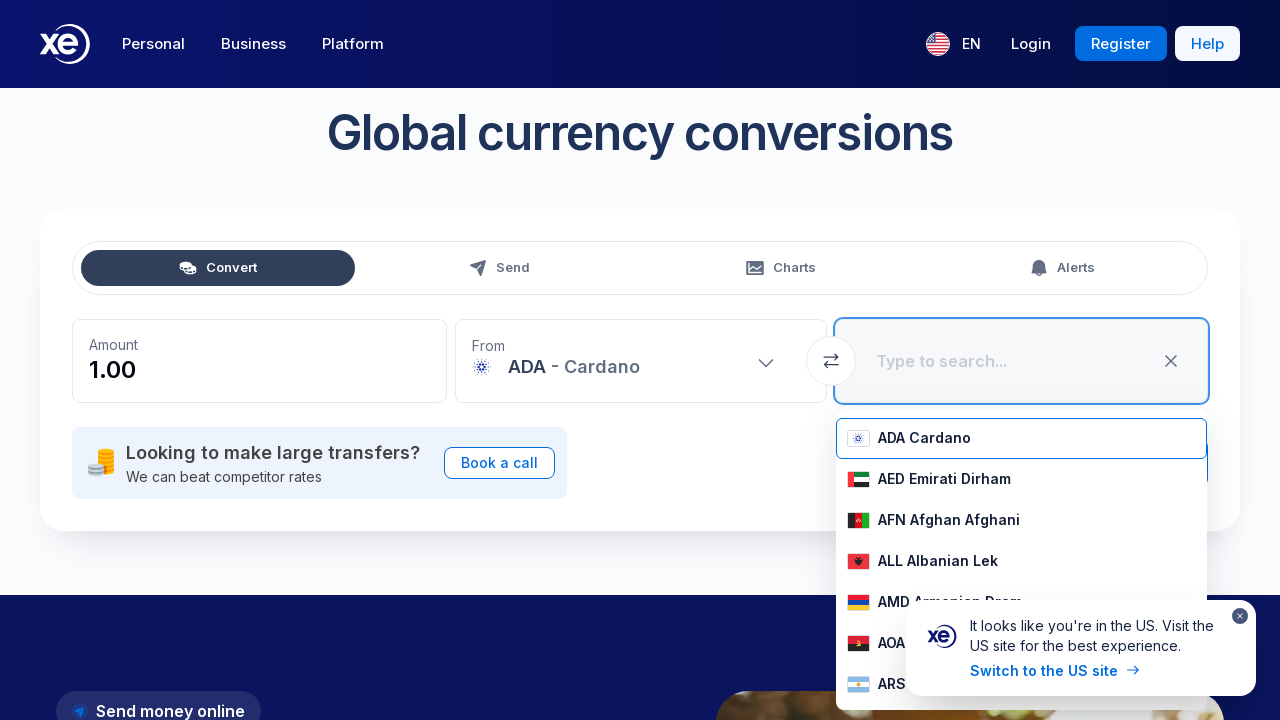

Filled target currency field with 'PLN' on #midmarketToCurrency input
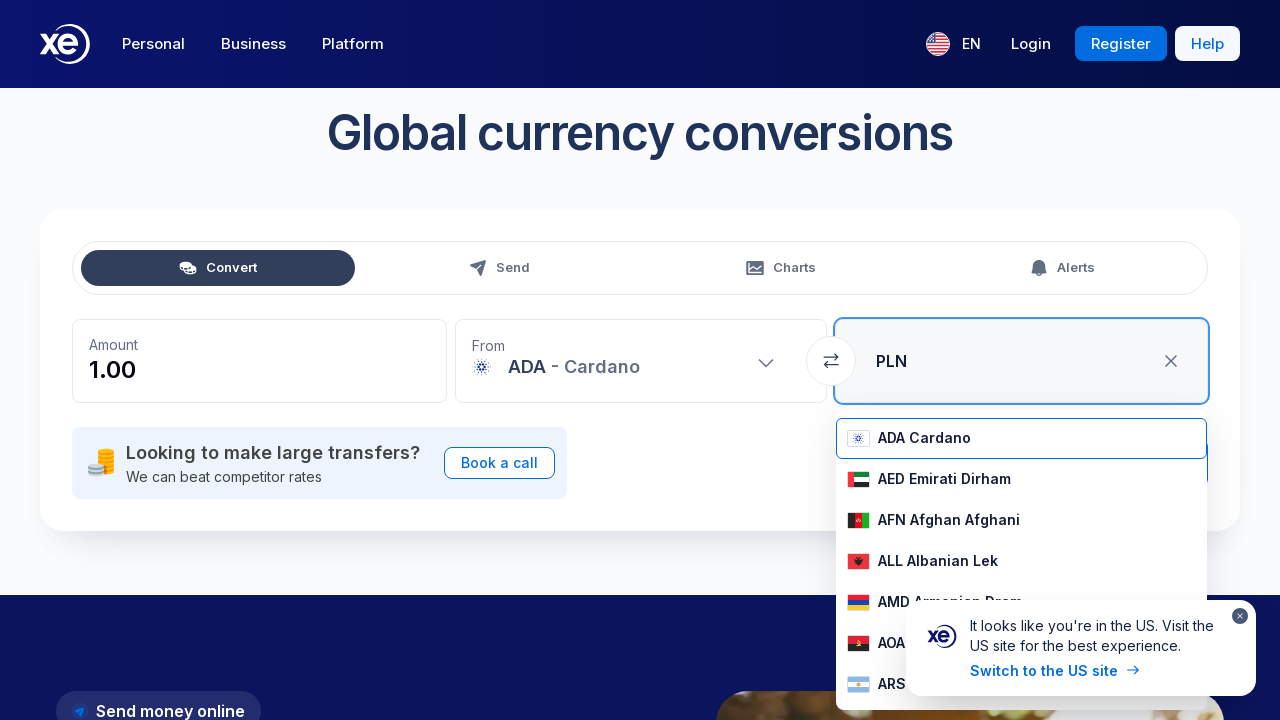

Pressed Enter to confirm PLN selection
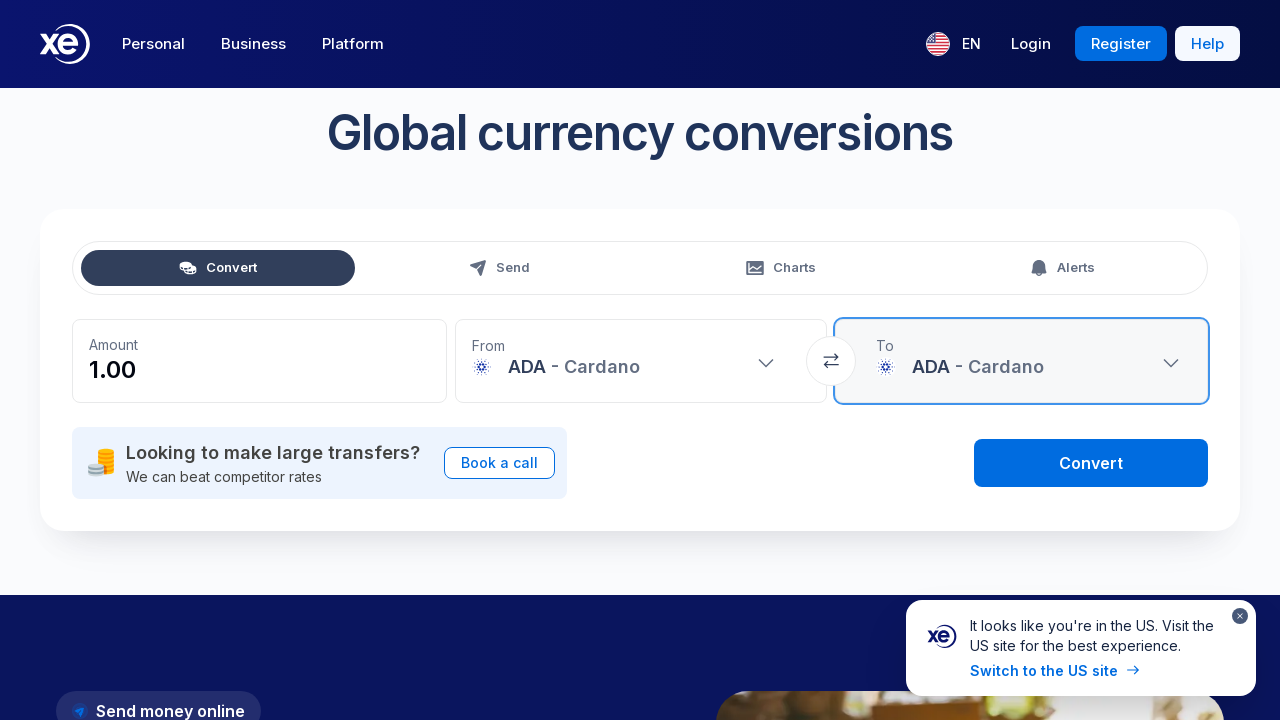

Waited 1 second for PLN selection to register
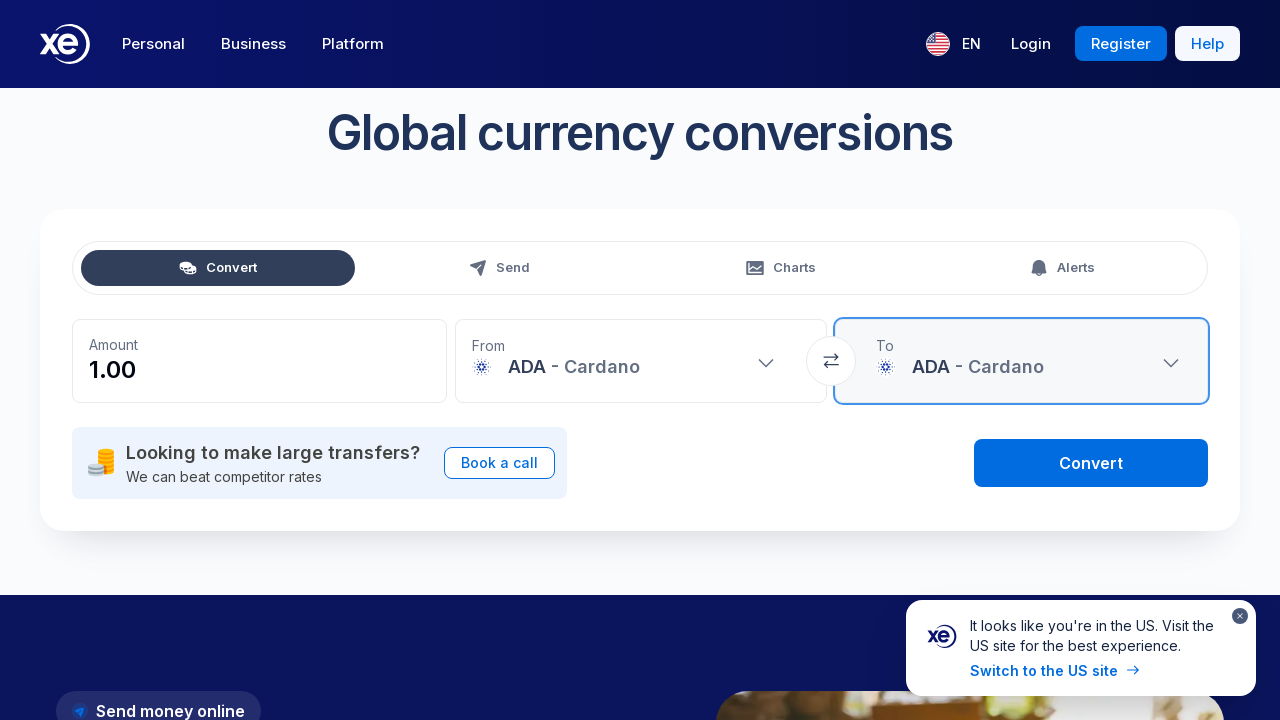

Clicked the Convert button to get EUR to PLN exchange rate at (1091, 463) on button:has-text('Convert')
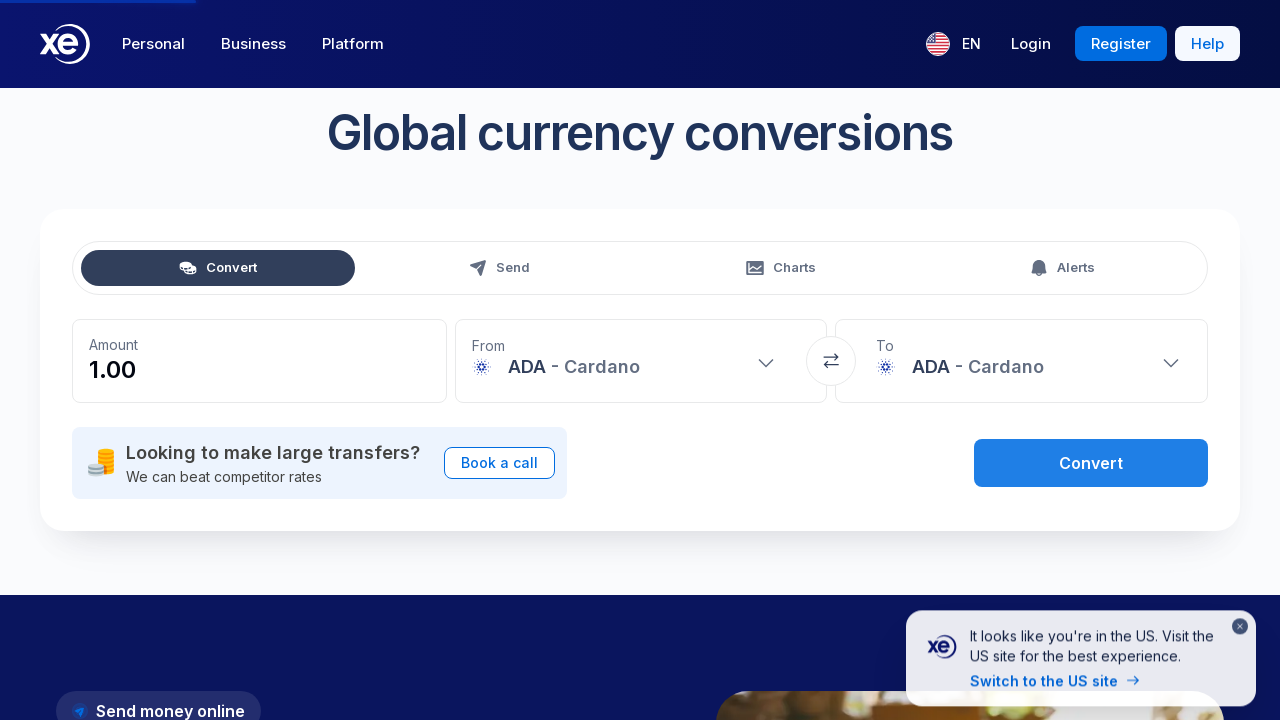

Waited 2 seconds for exchange rate results to load
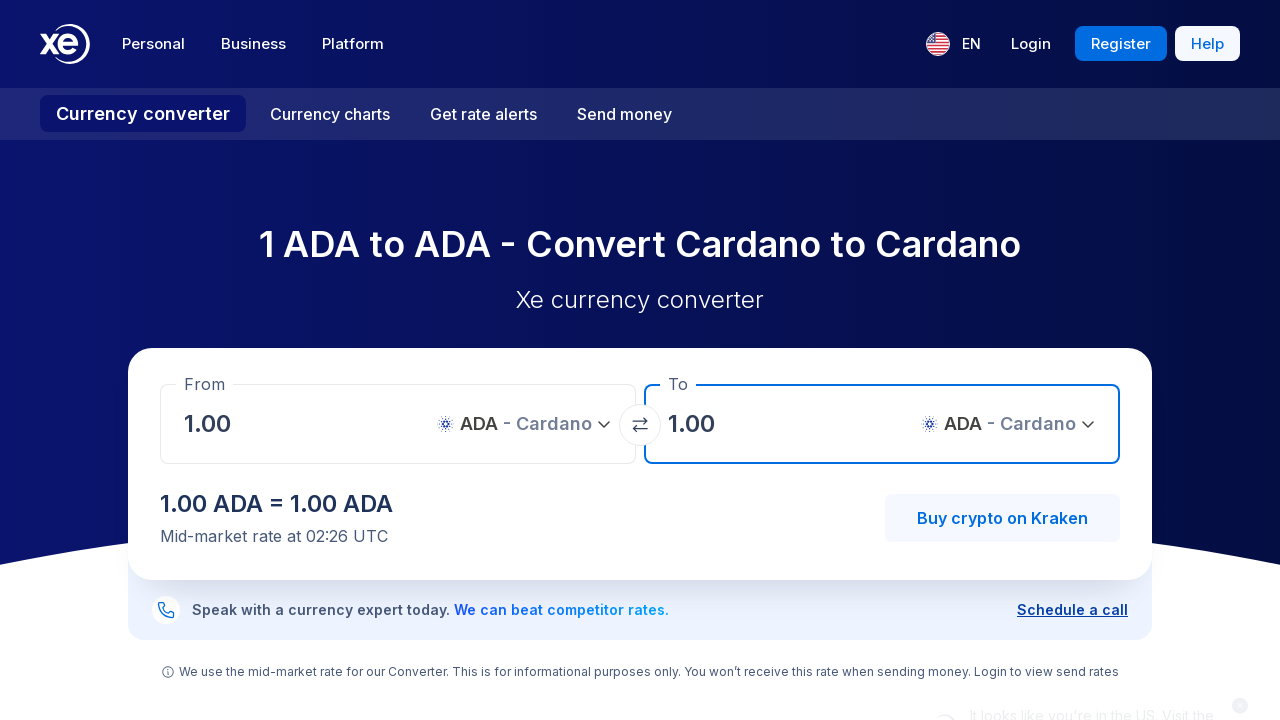

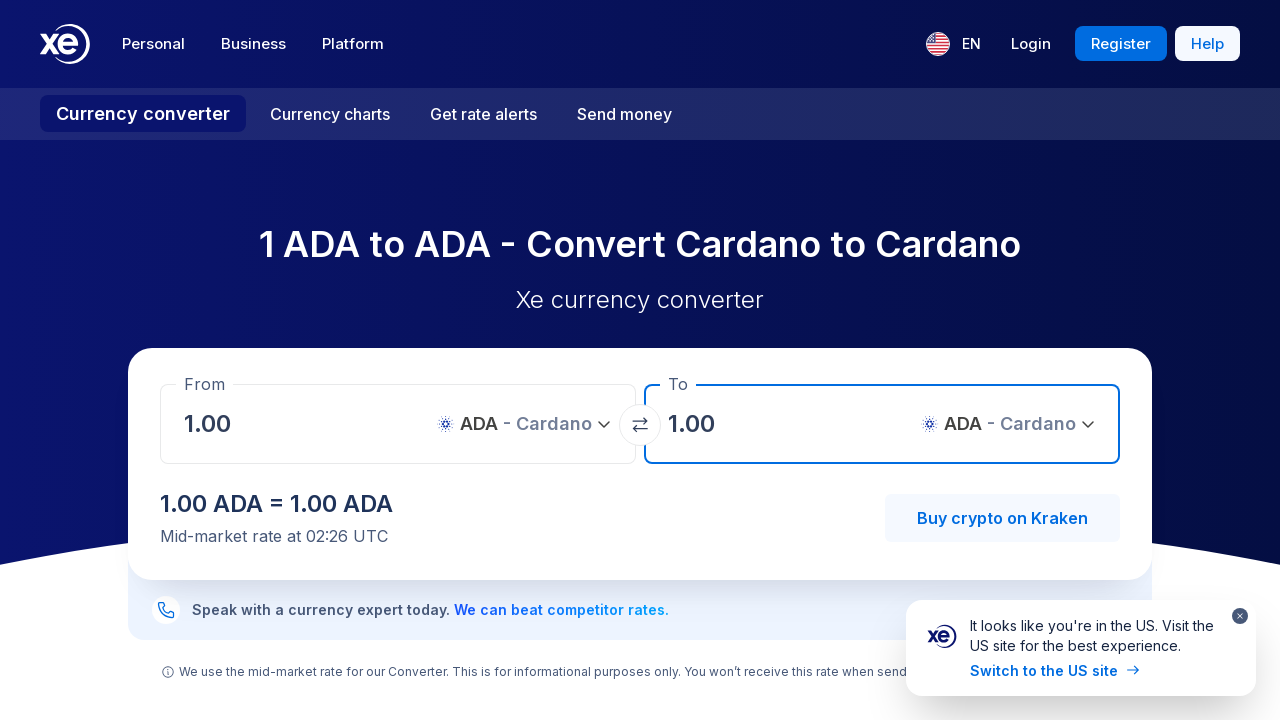